Tests hover functionality on a button element by hovering over it and validating that the tooltip text "You hovered over the Button" appears.

Starting URL: https://demoqa.com/tool-tips

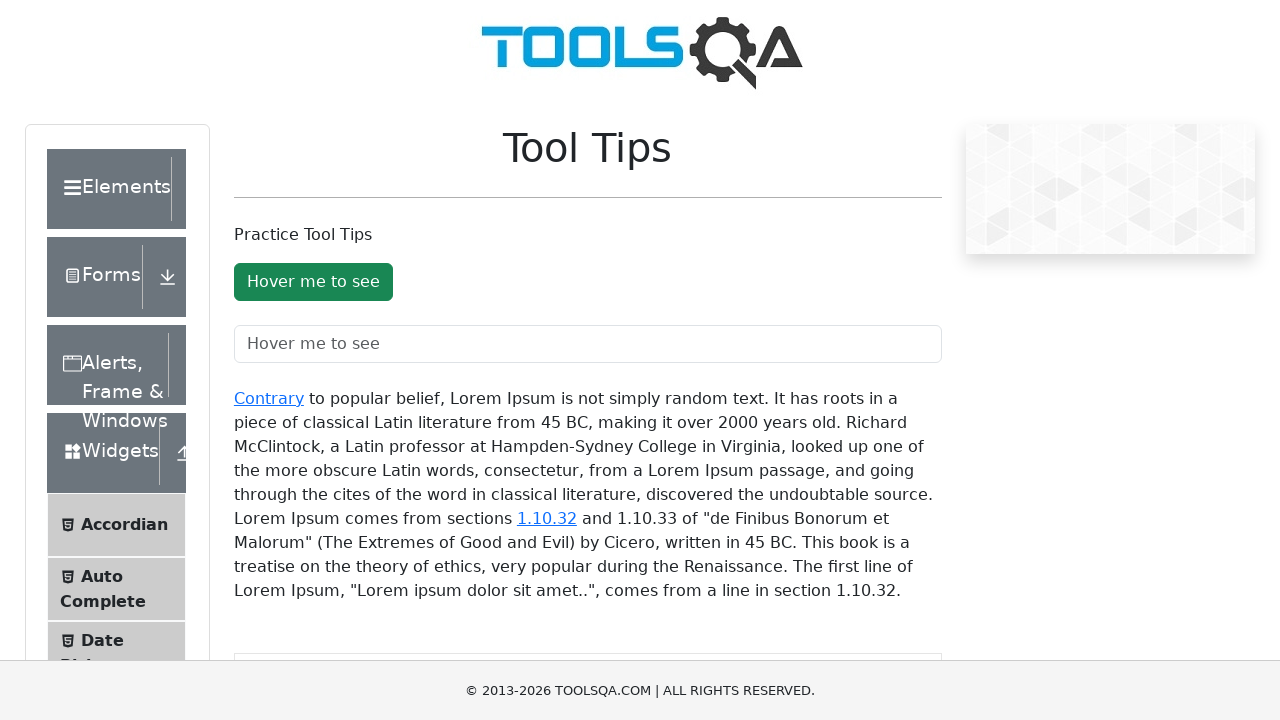

Navigated to tooltips demo page
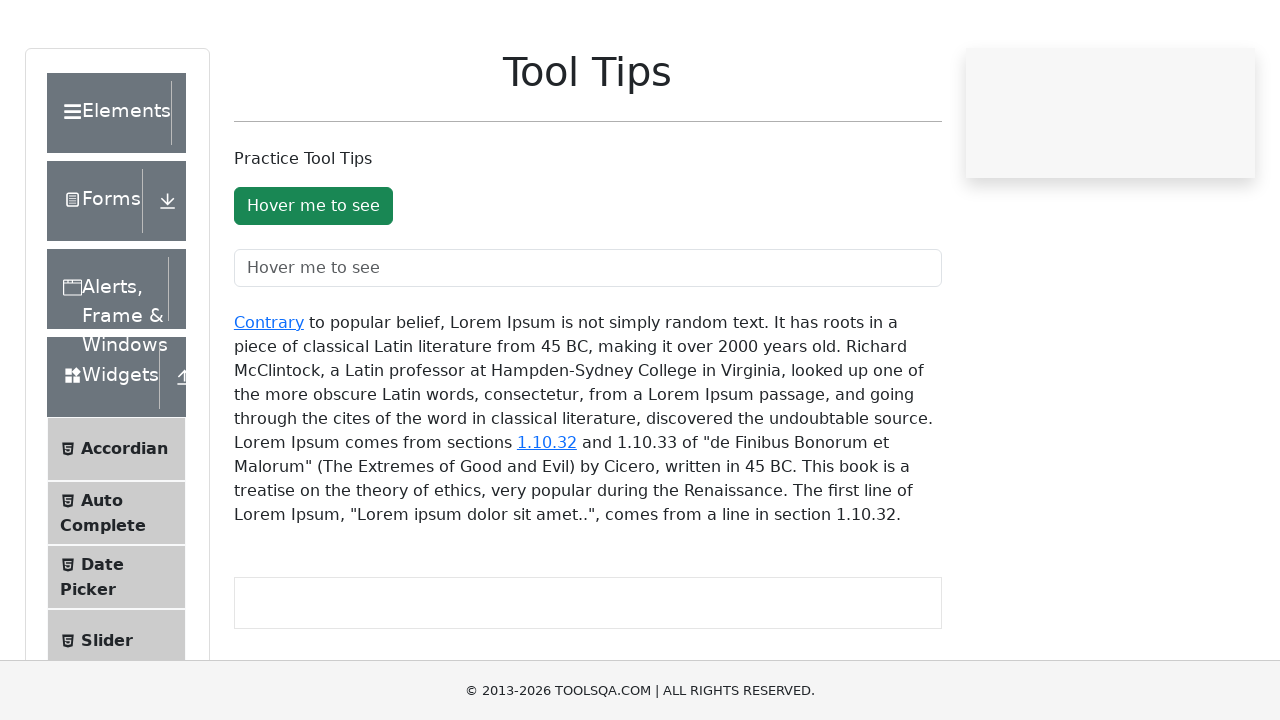

Hovered over the button element at (313, 282) on #toolTipButton
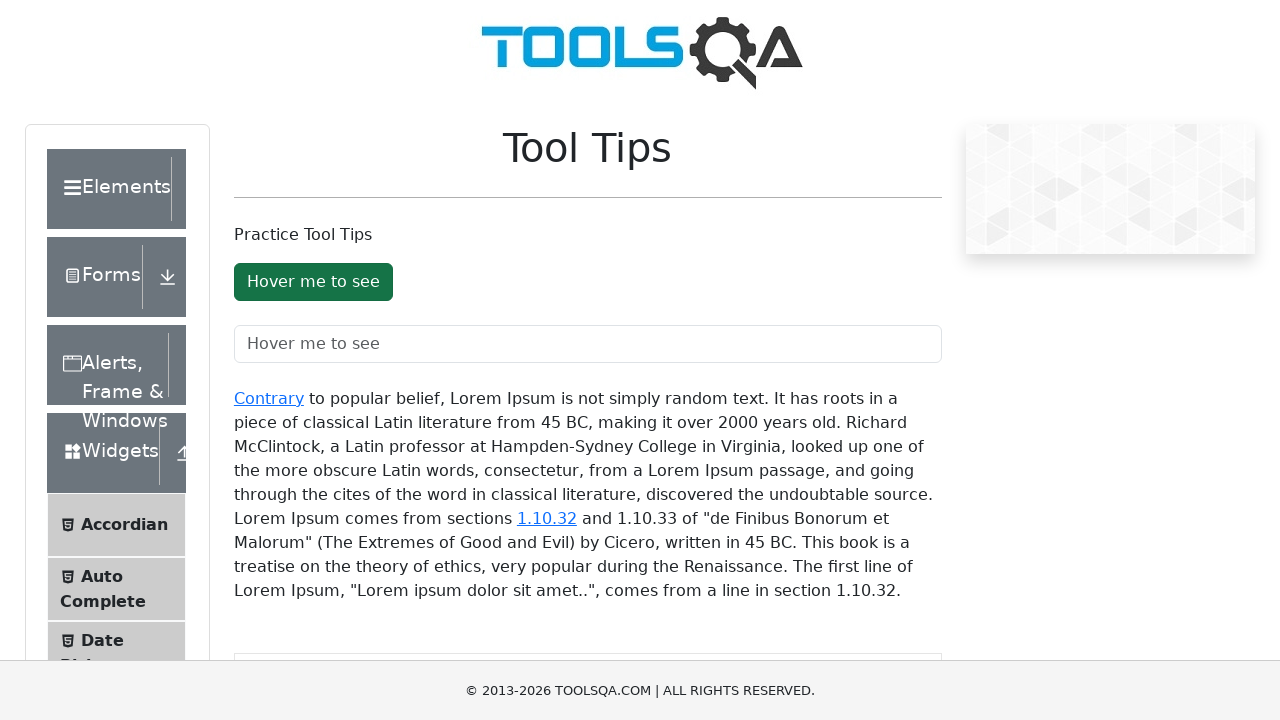

Tooltip appeared and became visible
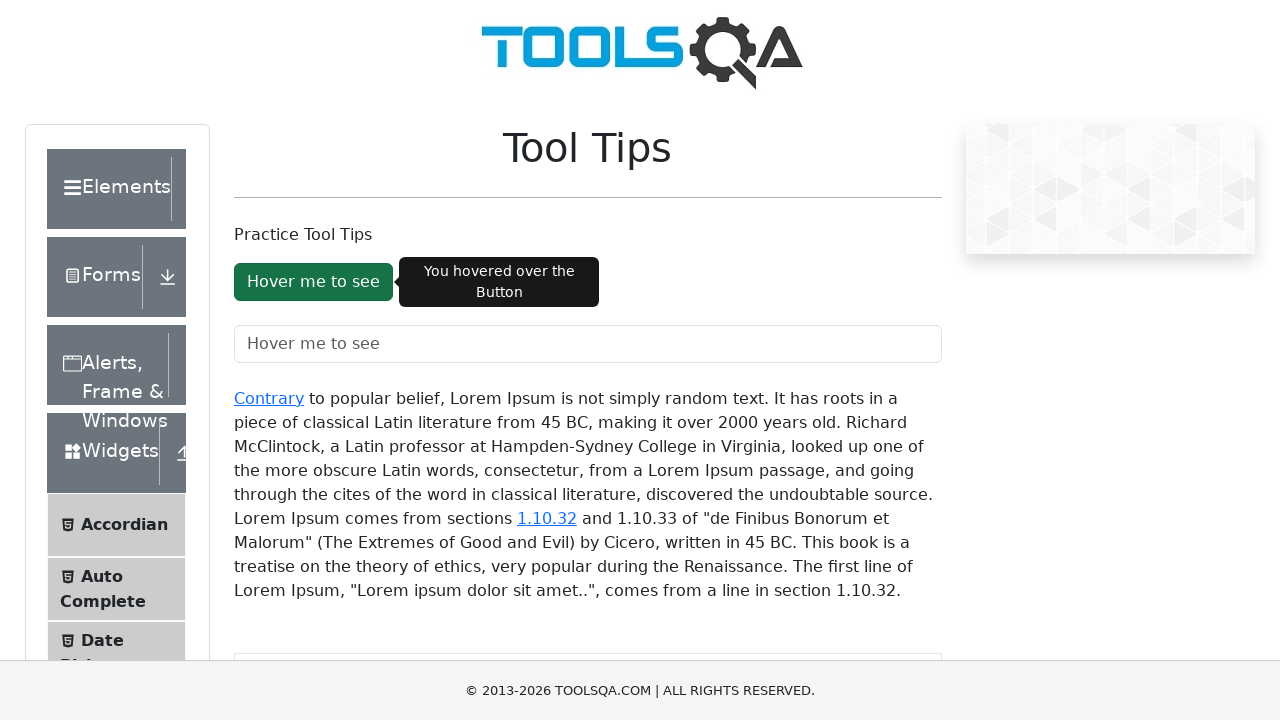

Verified tooltip text is 'You hovered over the Button'
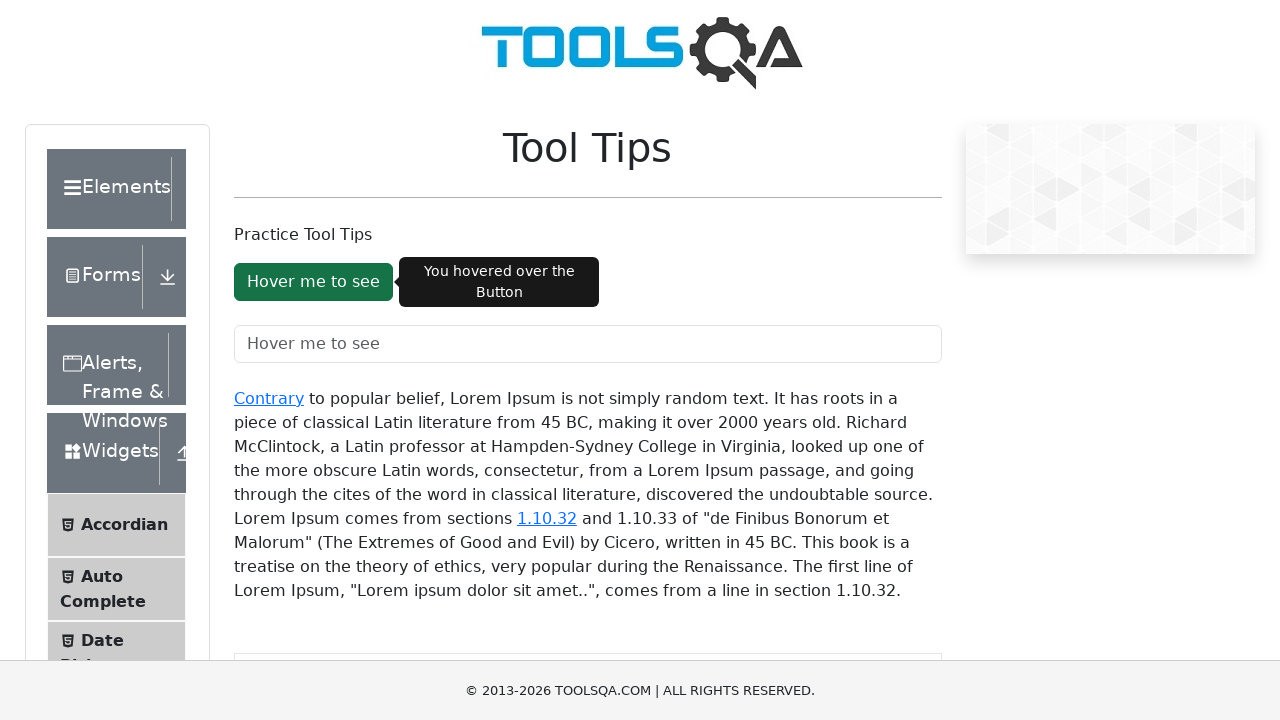

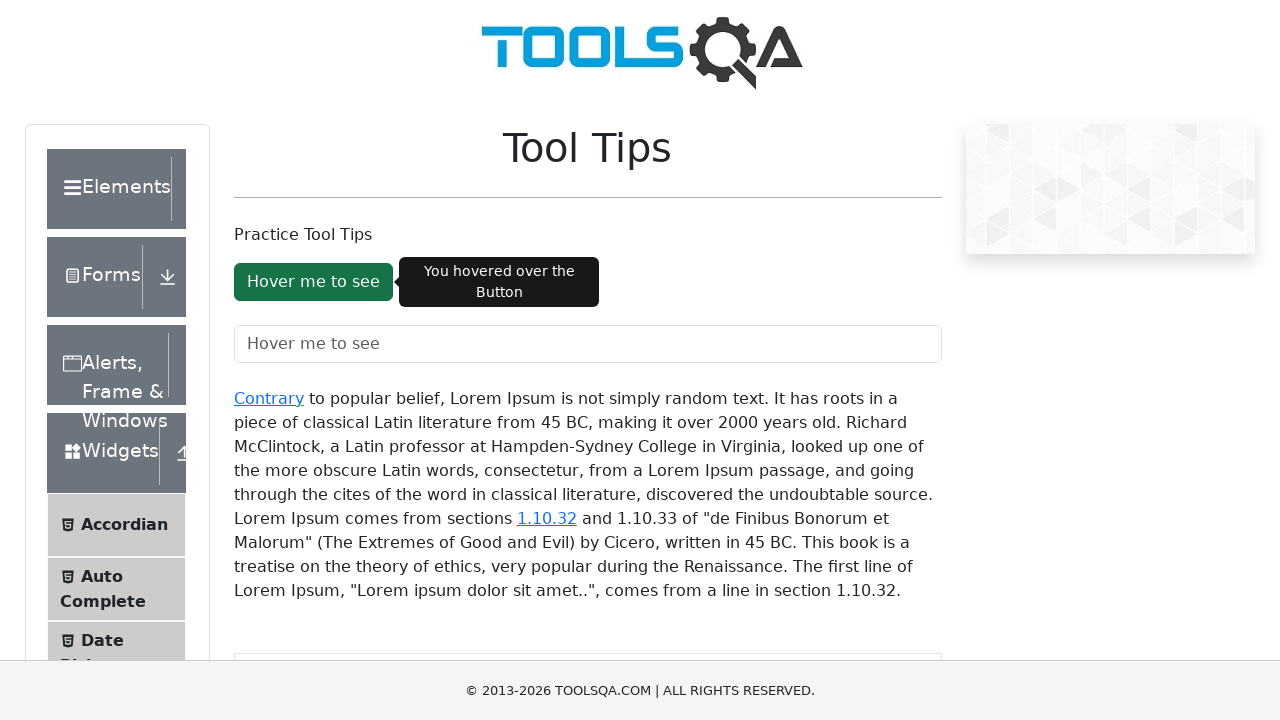